Tests that entering a number larger than 100 displays an error message indicating the number is too big

Starting URL: https://kristinek.github.io/site/tasks/enter_a_number

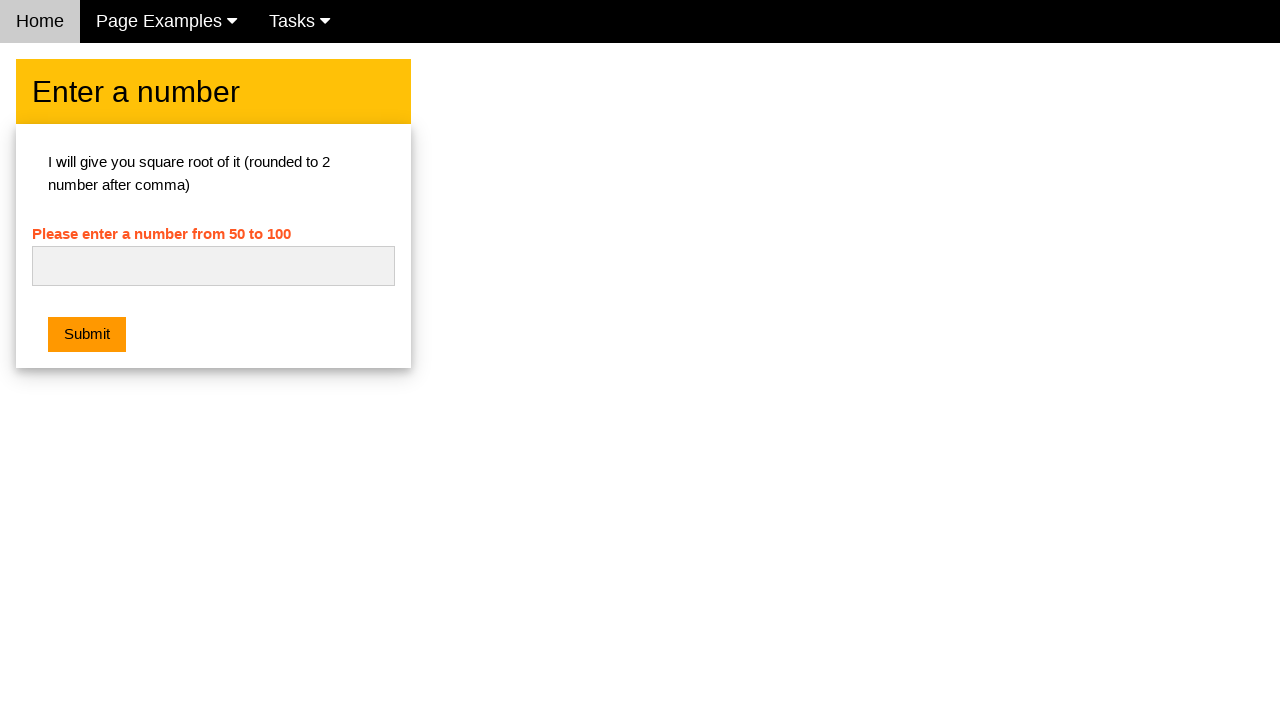

Filled number field with '150' (greater than 100) on #numb
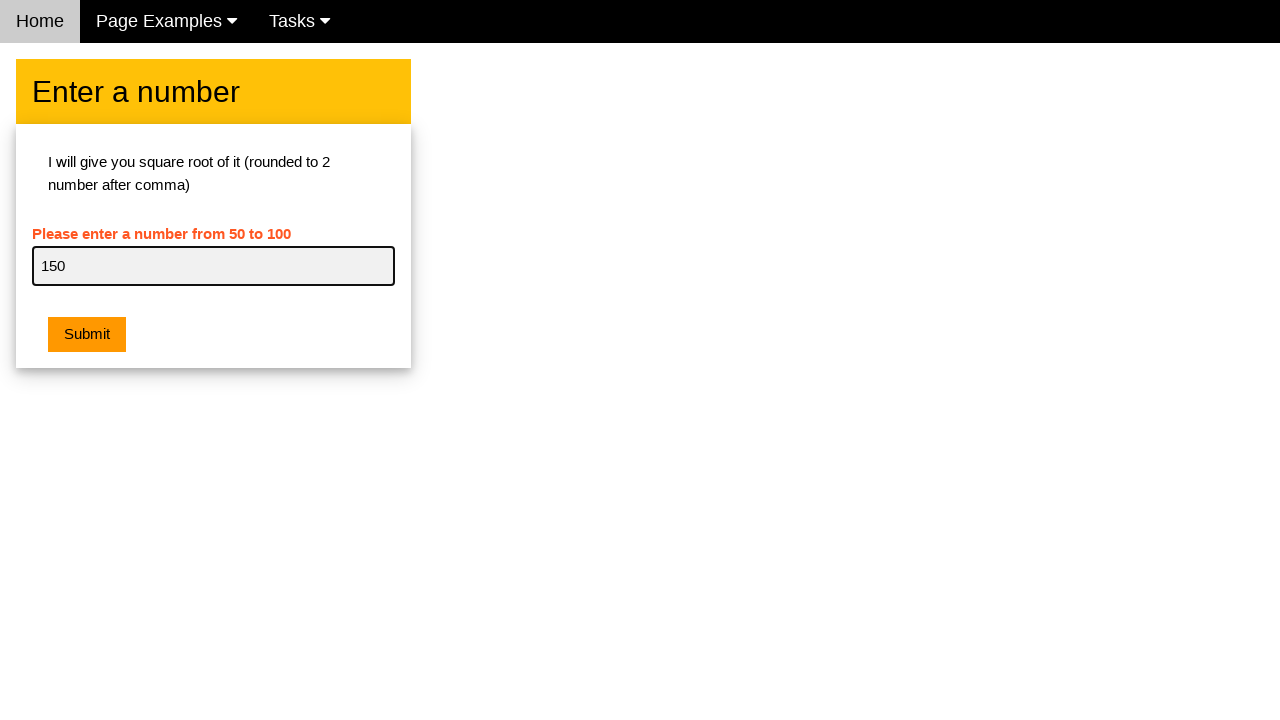

Clicked submit button at (87, 335) on .w3-btn.w3-orange.w3-margin
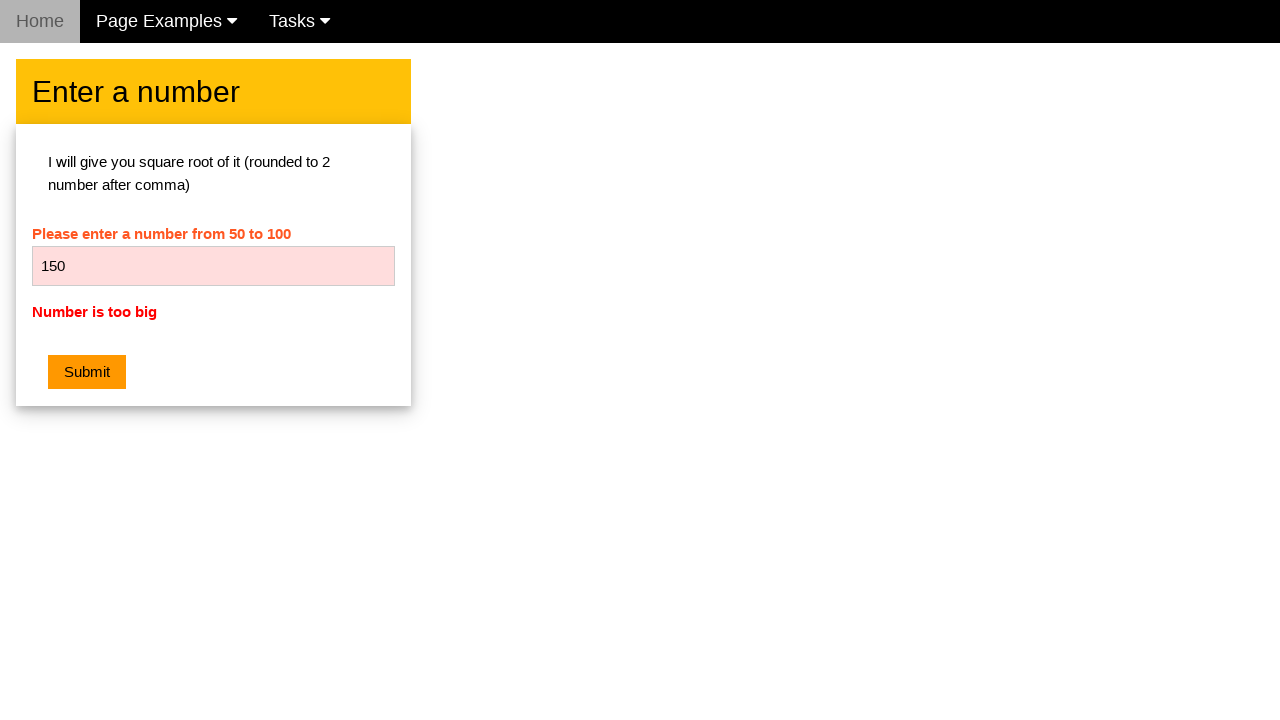

Retrieved error message text content
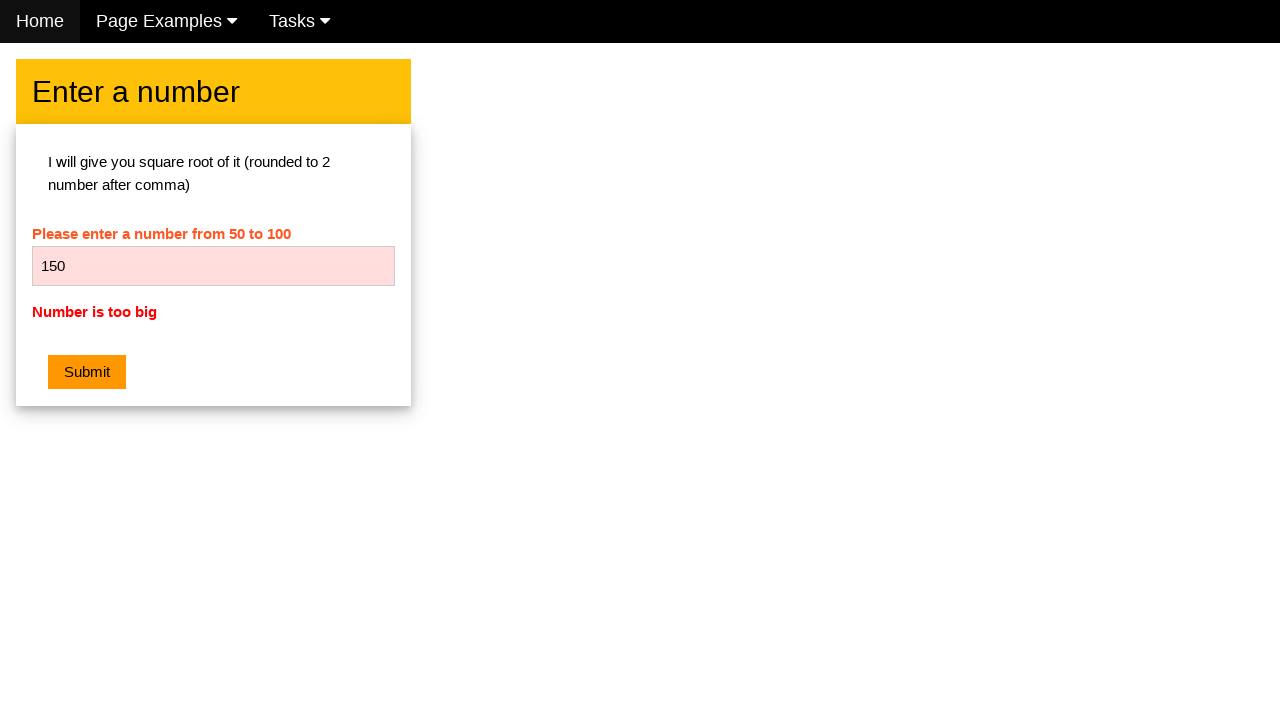

Asserted that error message equals 'Number is too big'
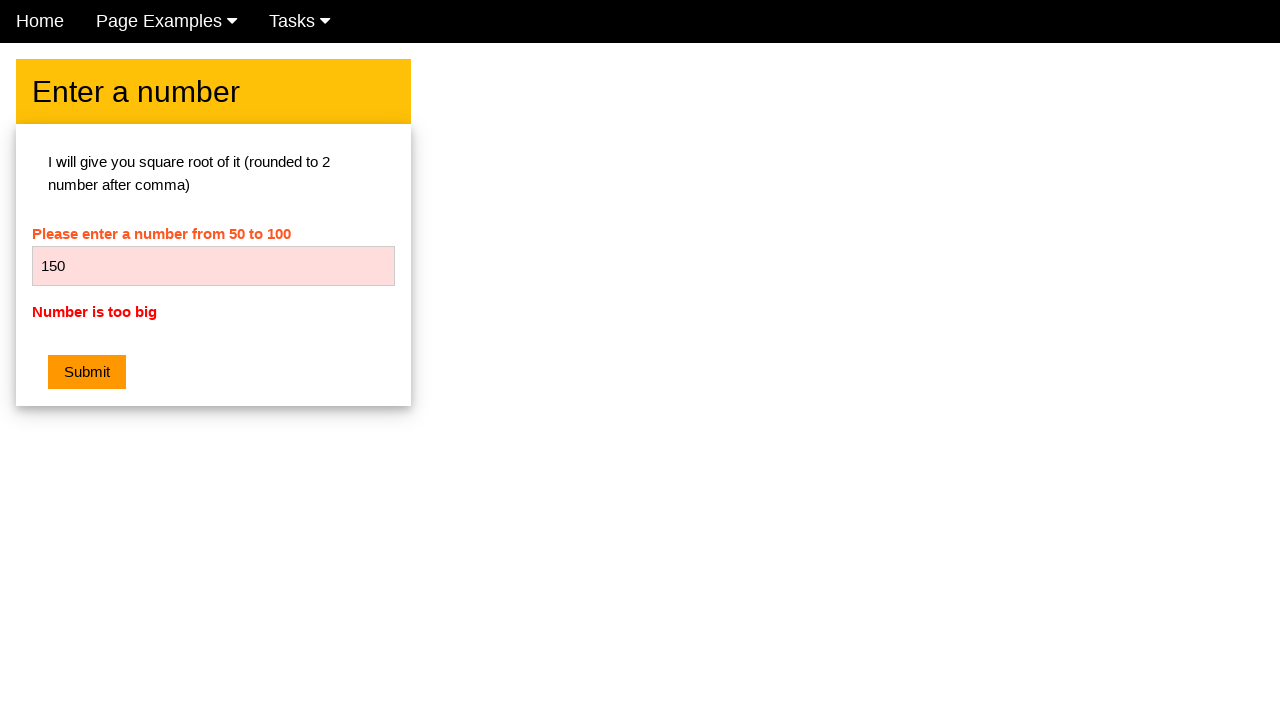

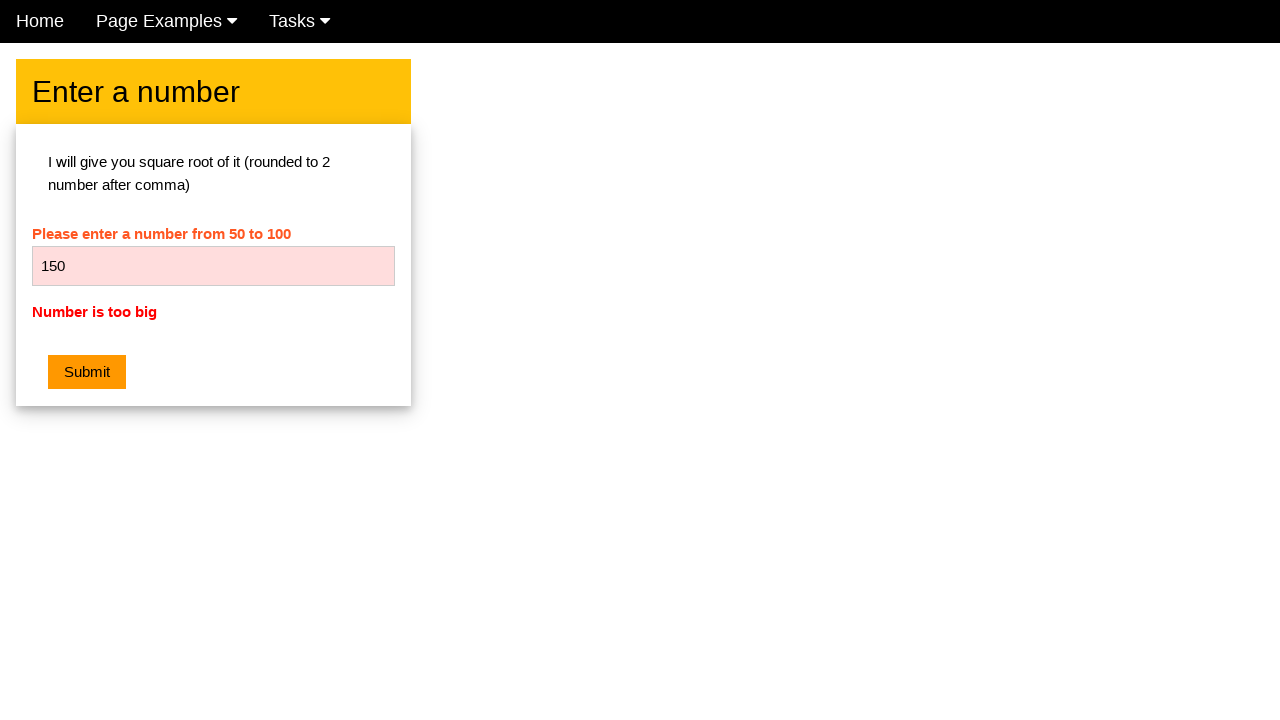